Tests that edits are saved when the input loses focus (blur event)

Starting URL: https://demo.playwright.dev/todomvc

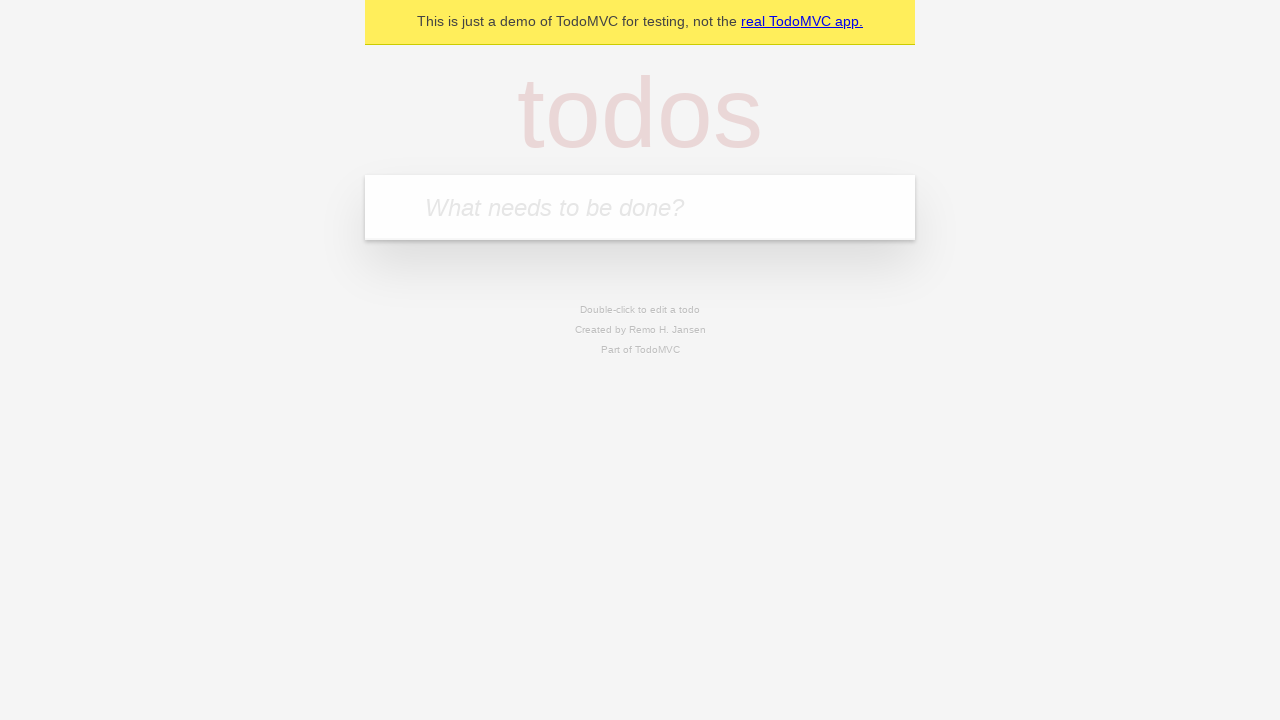

Filled first todo input with 'buy some cheese' on internal:attr=[placeholder="What needs to be done?"i]
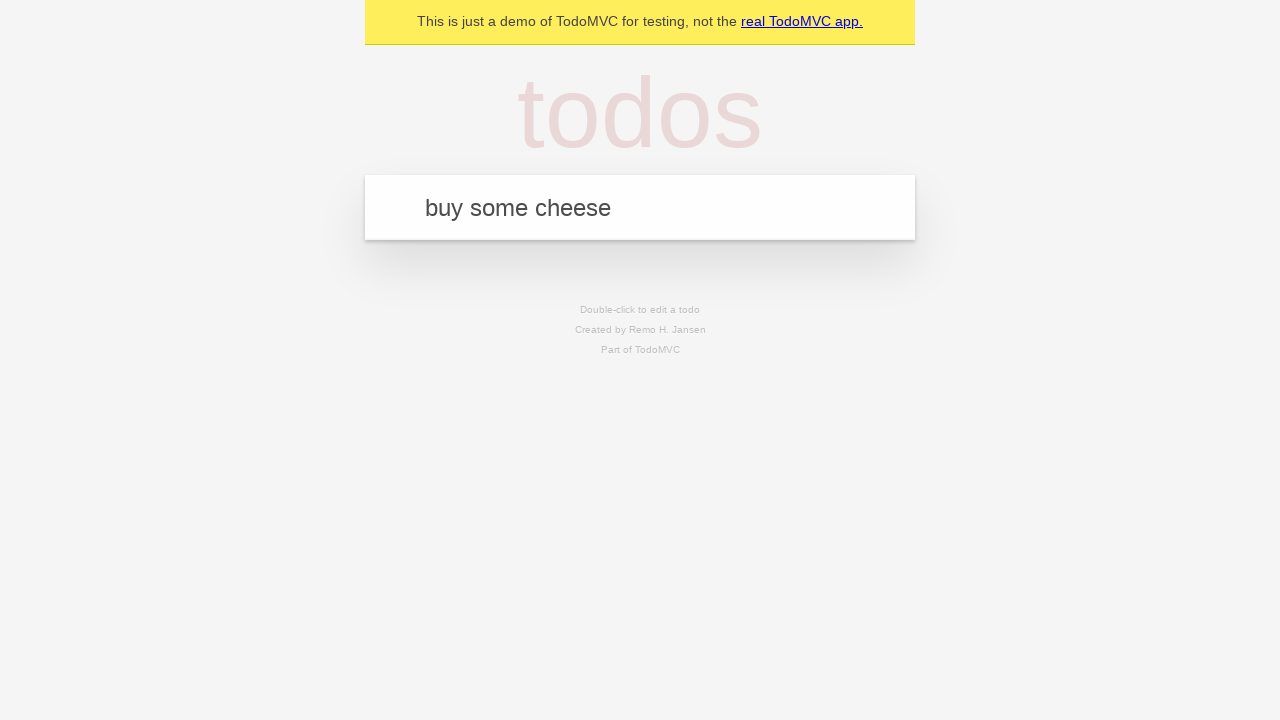

Pressed Enter to create first todo on internal:attr=[placeholder="What needs to be done?"i]
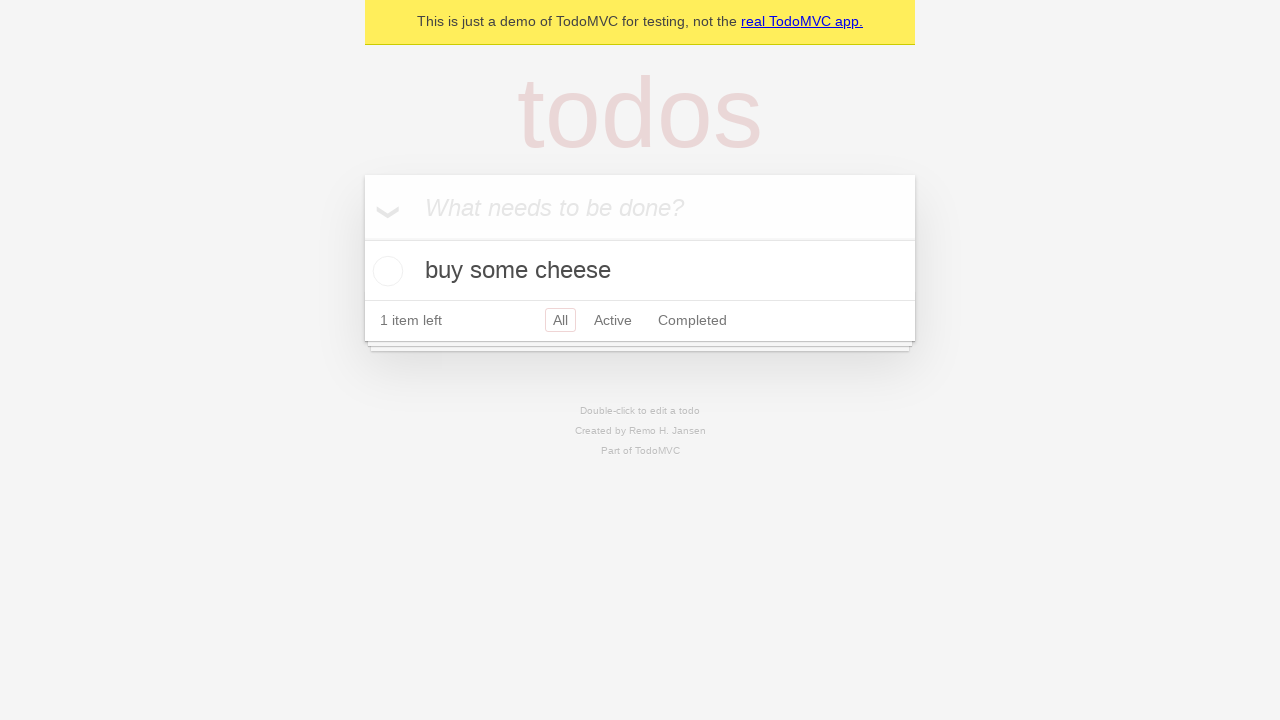

Filled todo input with 'feed the cat' on internal:attr=[placeholder="What needs to be done?"i]
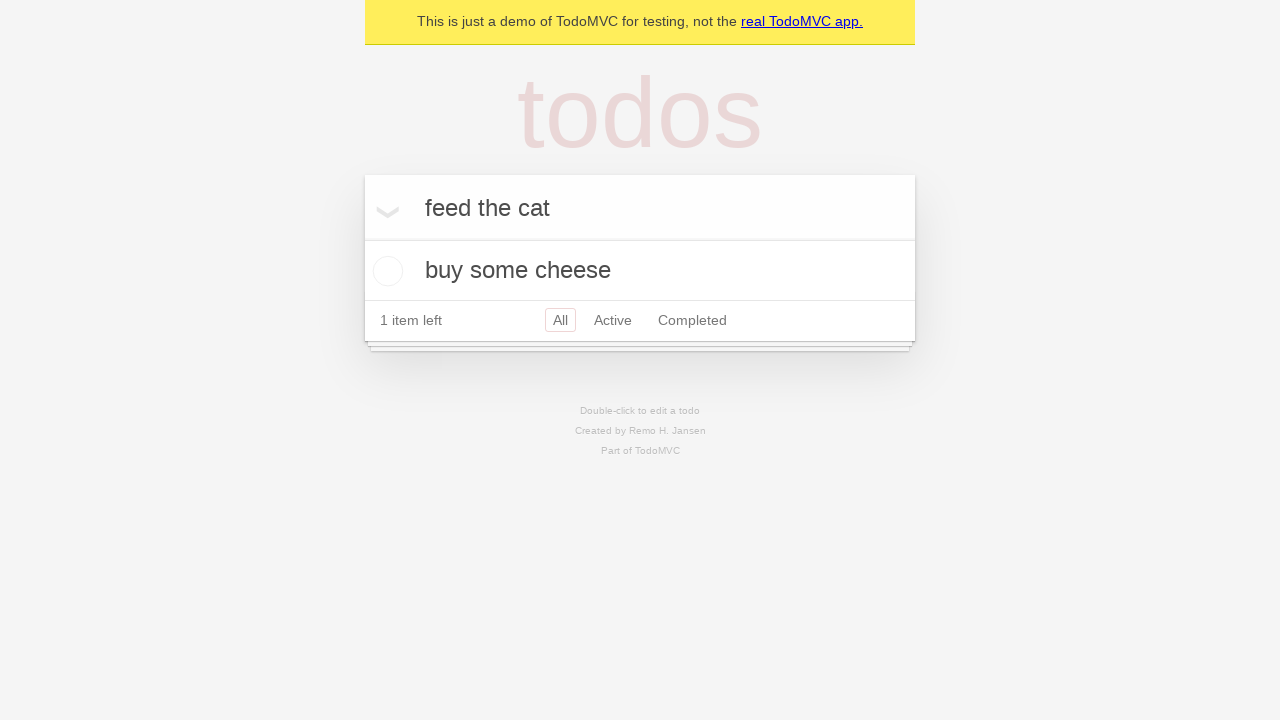

Pressed Enter to create second todo on internal:attr=[placeholder="What needs to be done?"i]
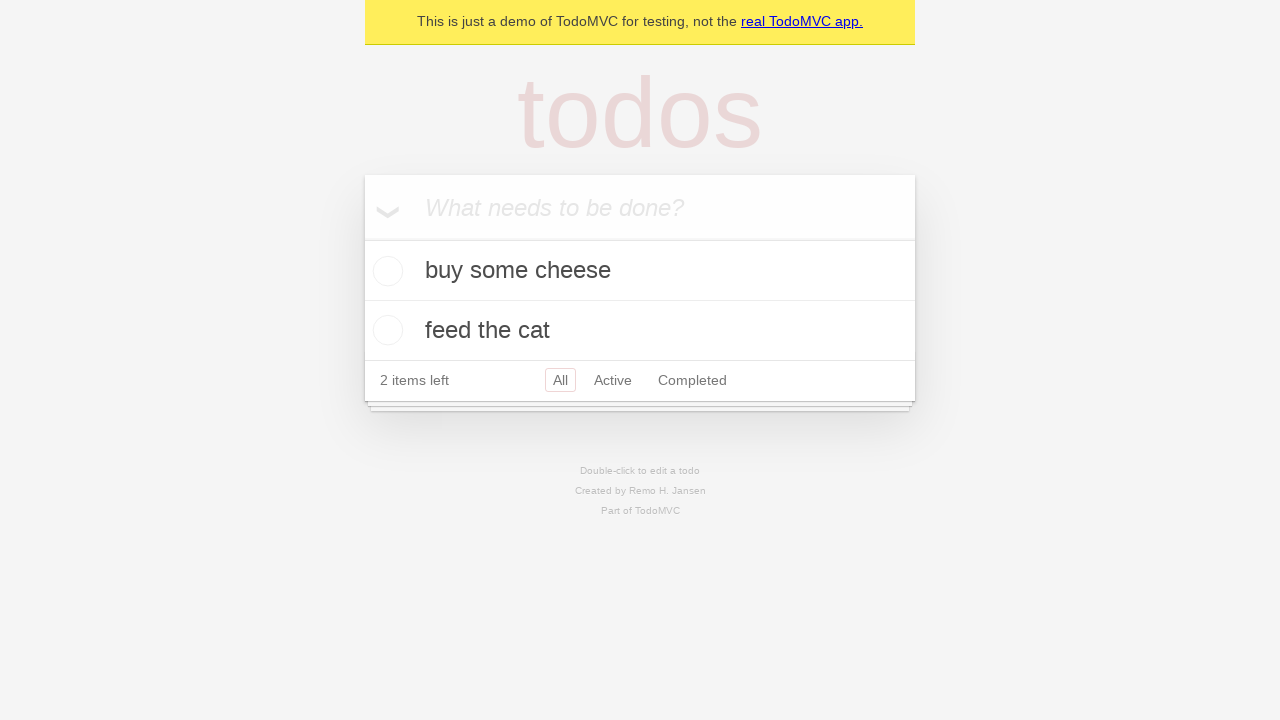

Filled todo input with 'book a doctors appointment' on internal:attr=[placeholder="What needs to be done?"i]
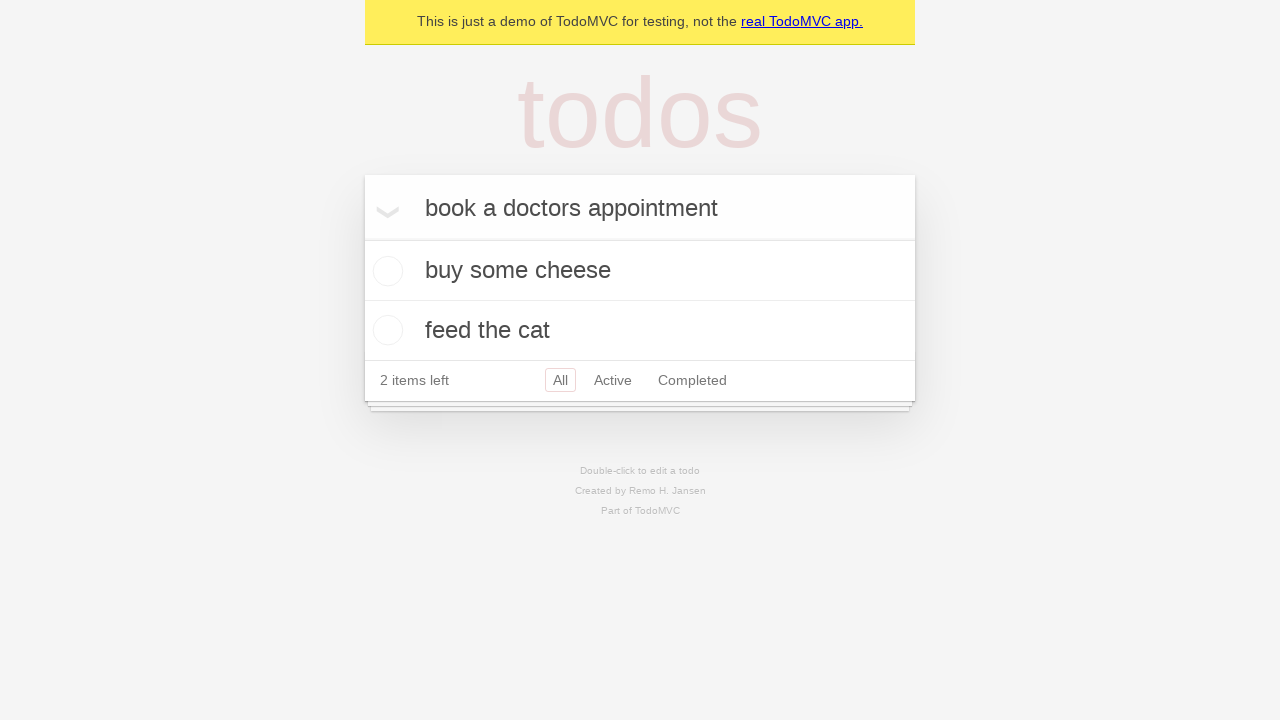

Pressed Enter to create third todo on internal:attr=[placeholder="What needs to be done?"i]
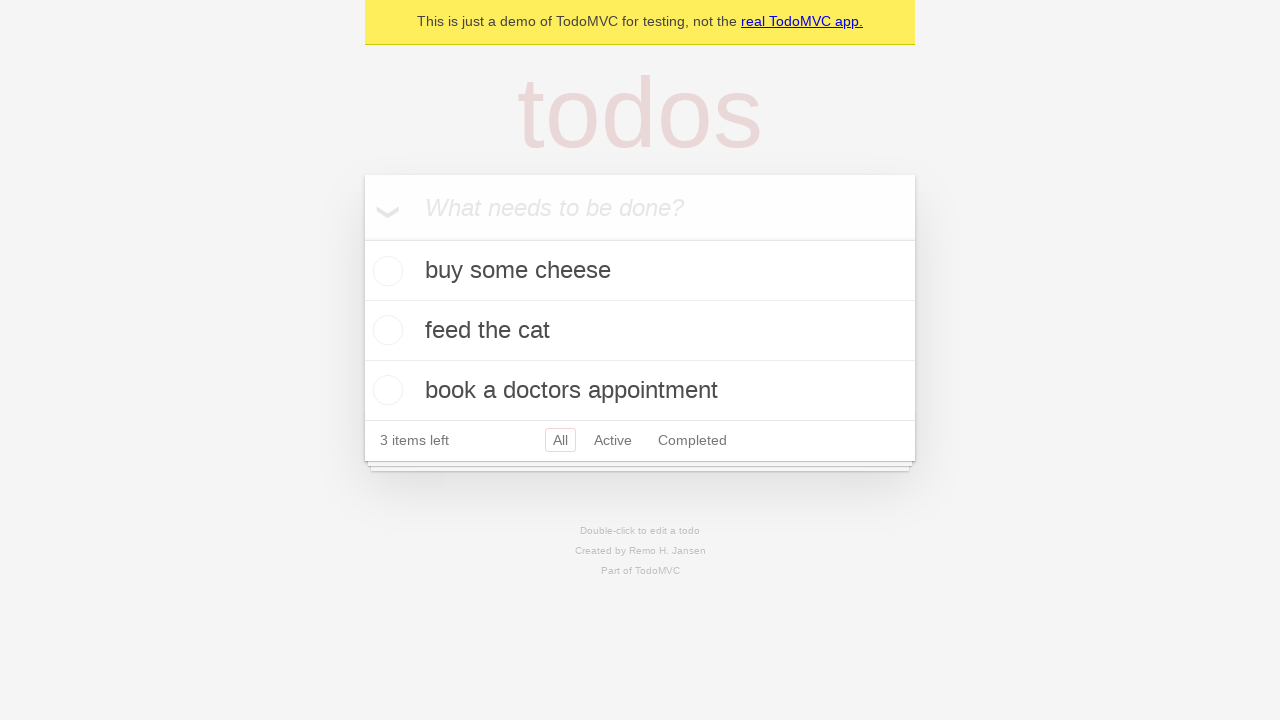

Double-clicked second todo item to enter edit mode at (640, 331) on internal:testid=[data-testid="todo-item"s] >> nth=1
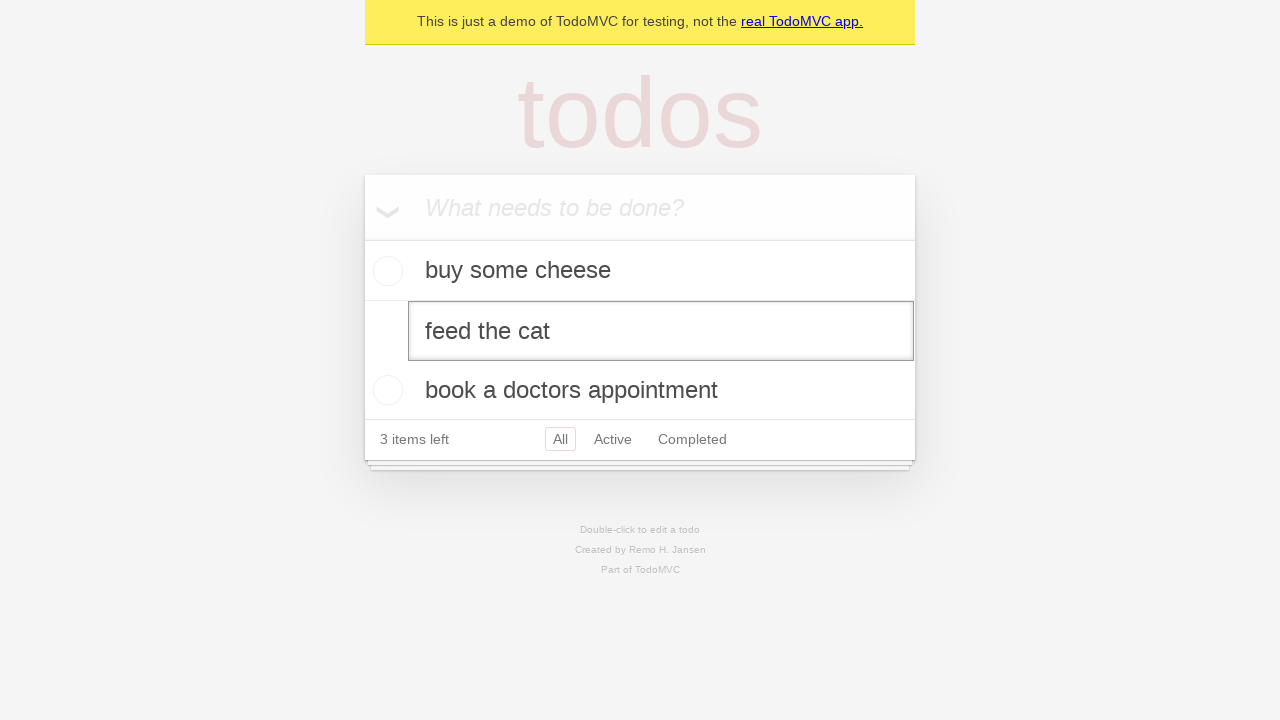

Changed second todo text to 'buy some sausages' on internal:testid=[data-testid="todo-item"s] >> nth=1 >> internal:role=textbox[nam
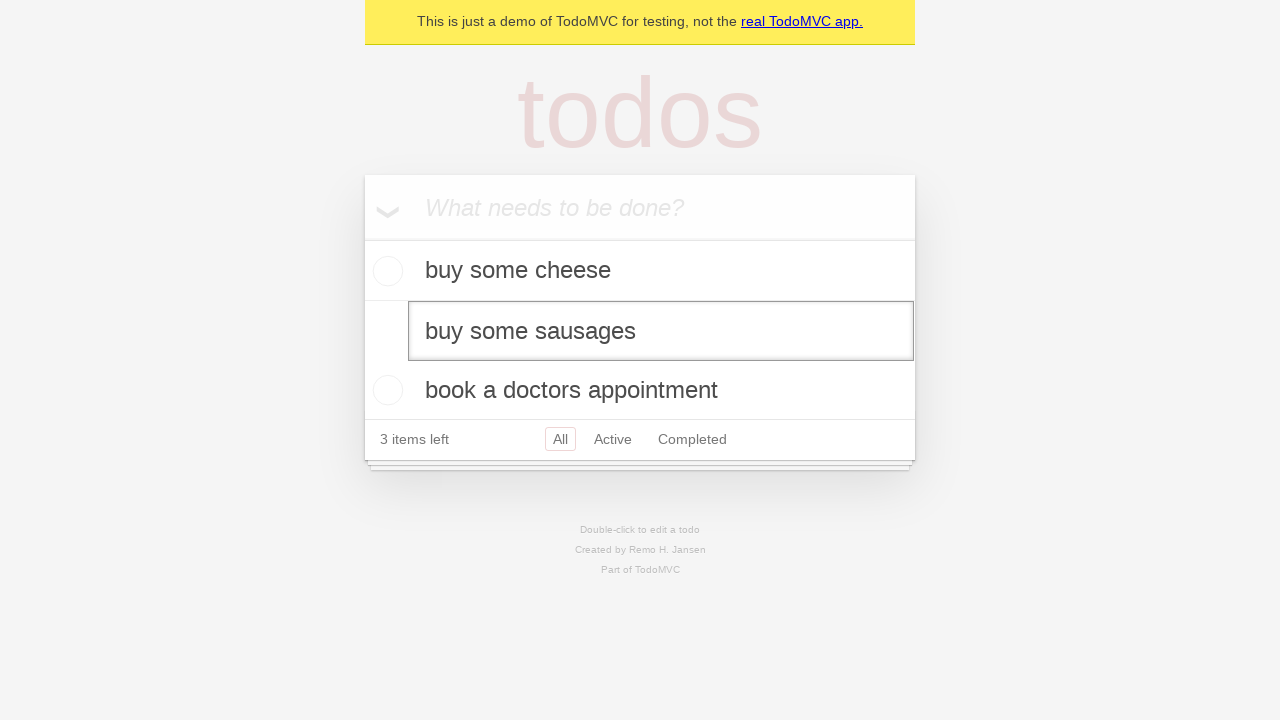

Dispatched blur event on edit input to save changes
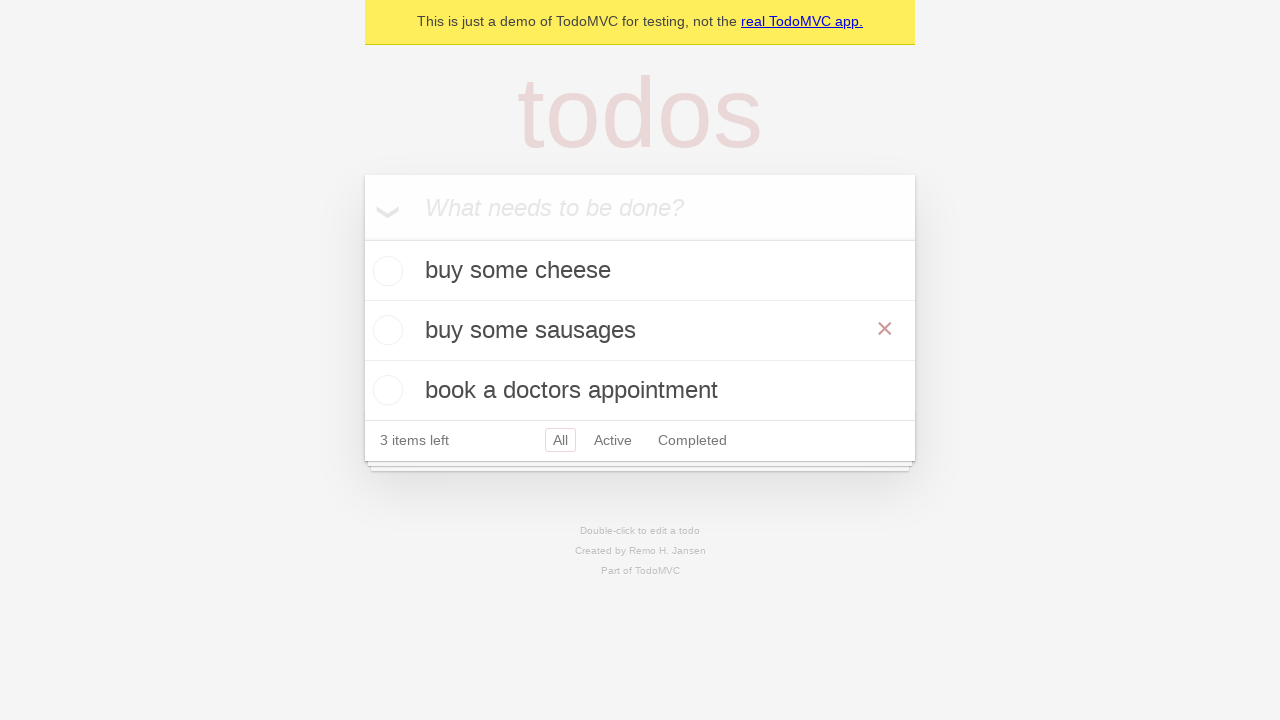

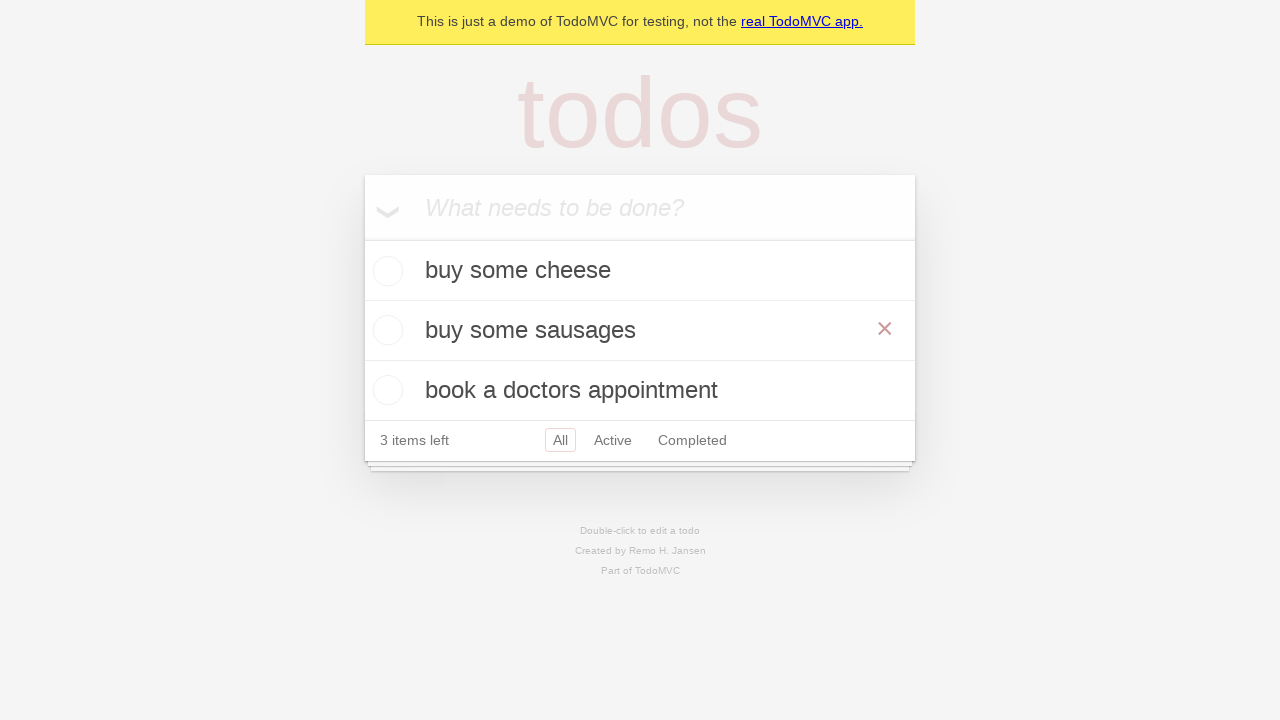